Tests dropdown selection using Playwright's built-in select_option method to choose "Option 1" by its visible text and verify the selection.

Starting URL: http://the-internet.herokuapp.com/dropdown

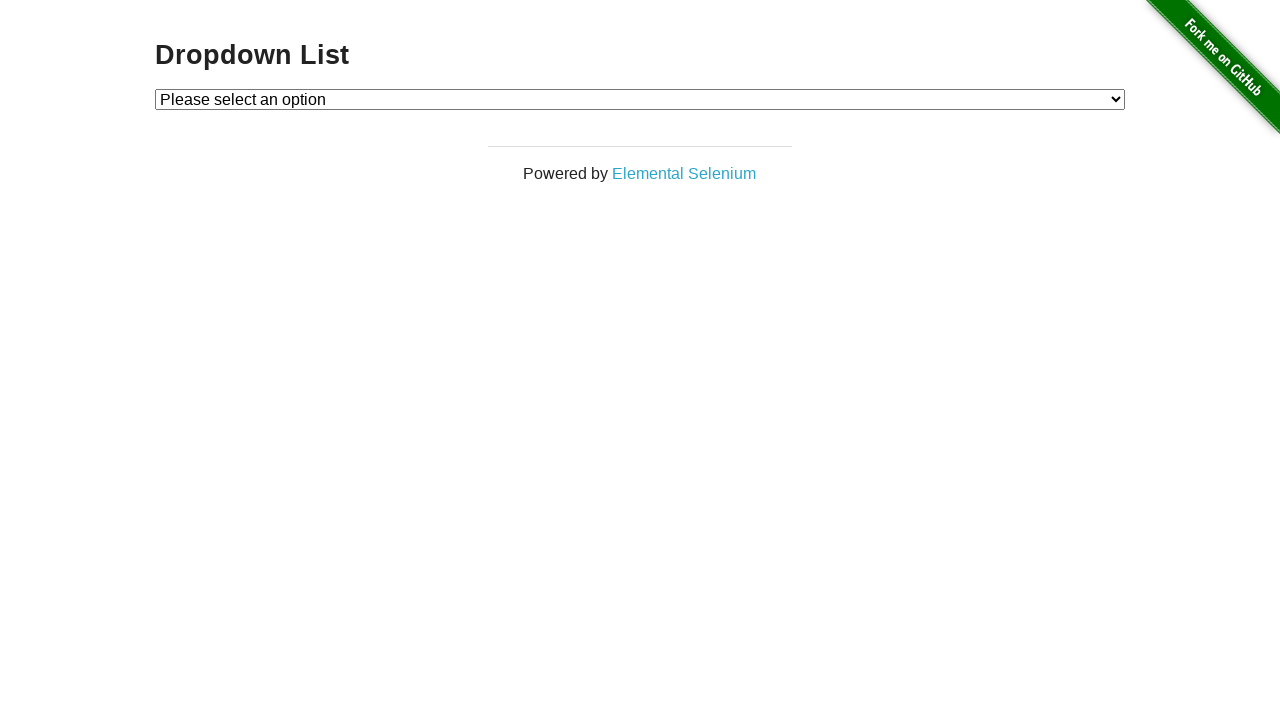

Selected 'Option 1' from dropdown using select_option method on #dropdown
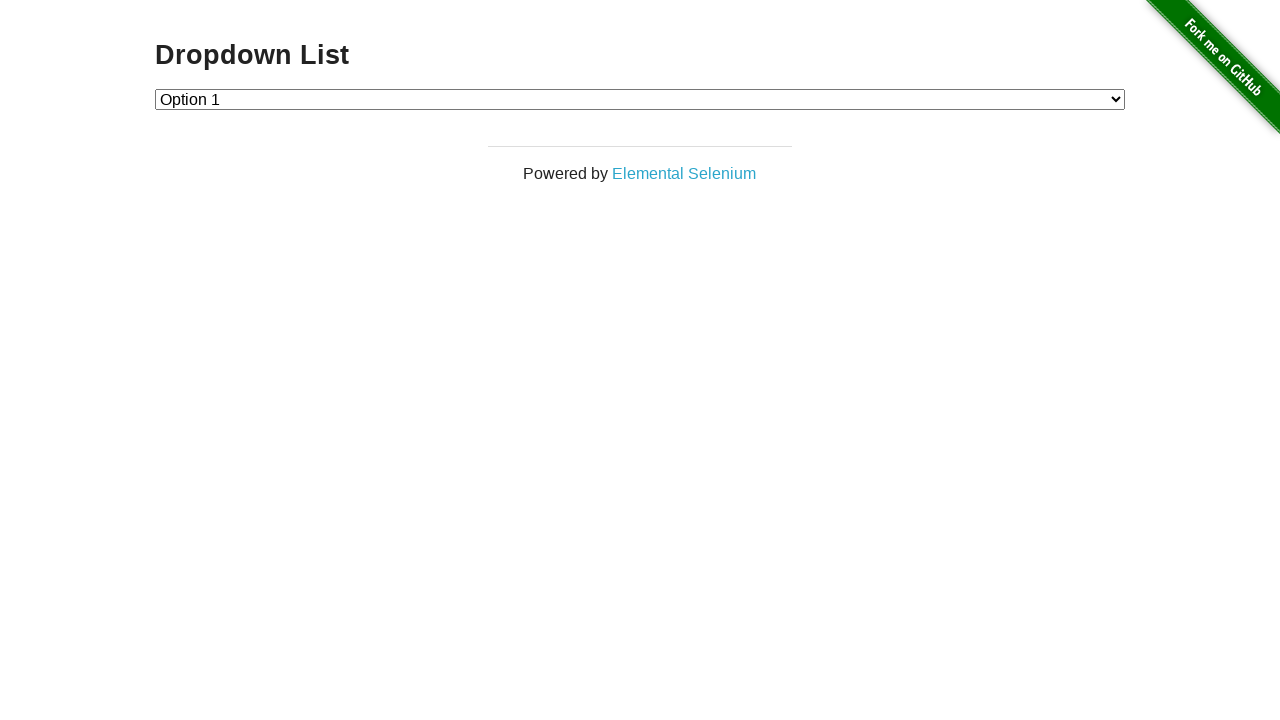

Retrieved dropdown value to verify selection
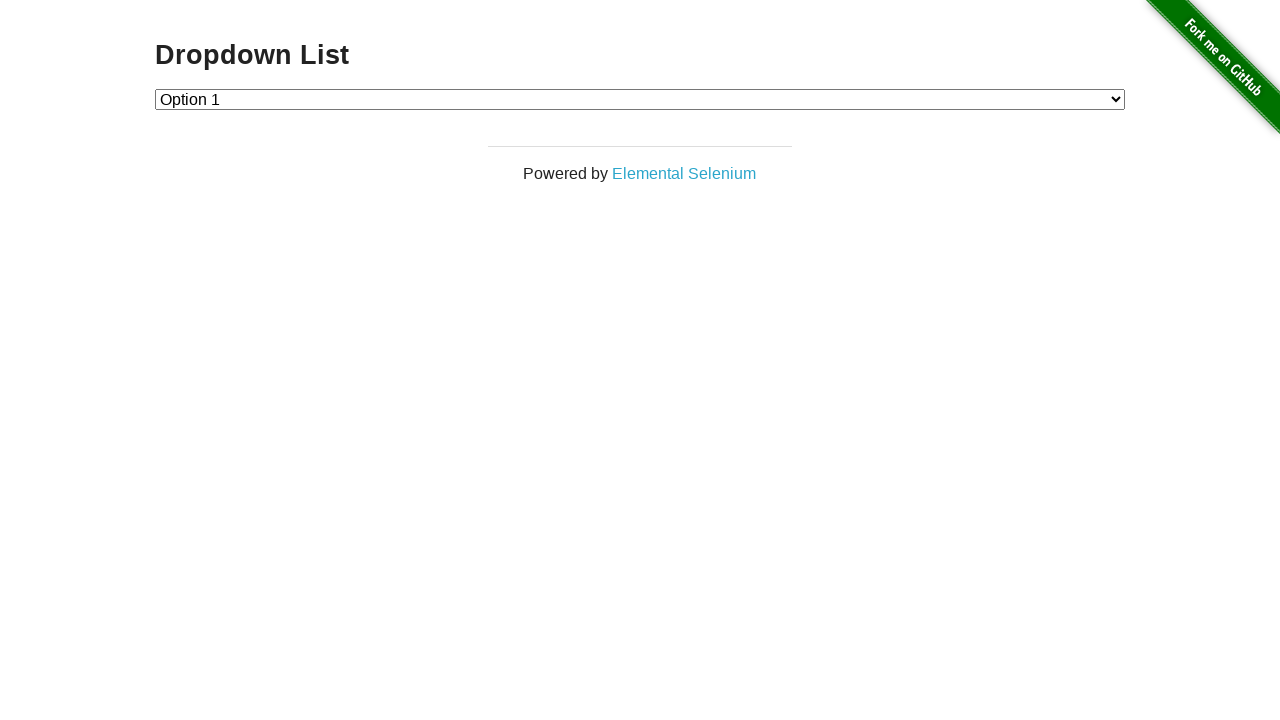

Verified that dropdown value equals '1' (Option 1 is selected)
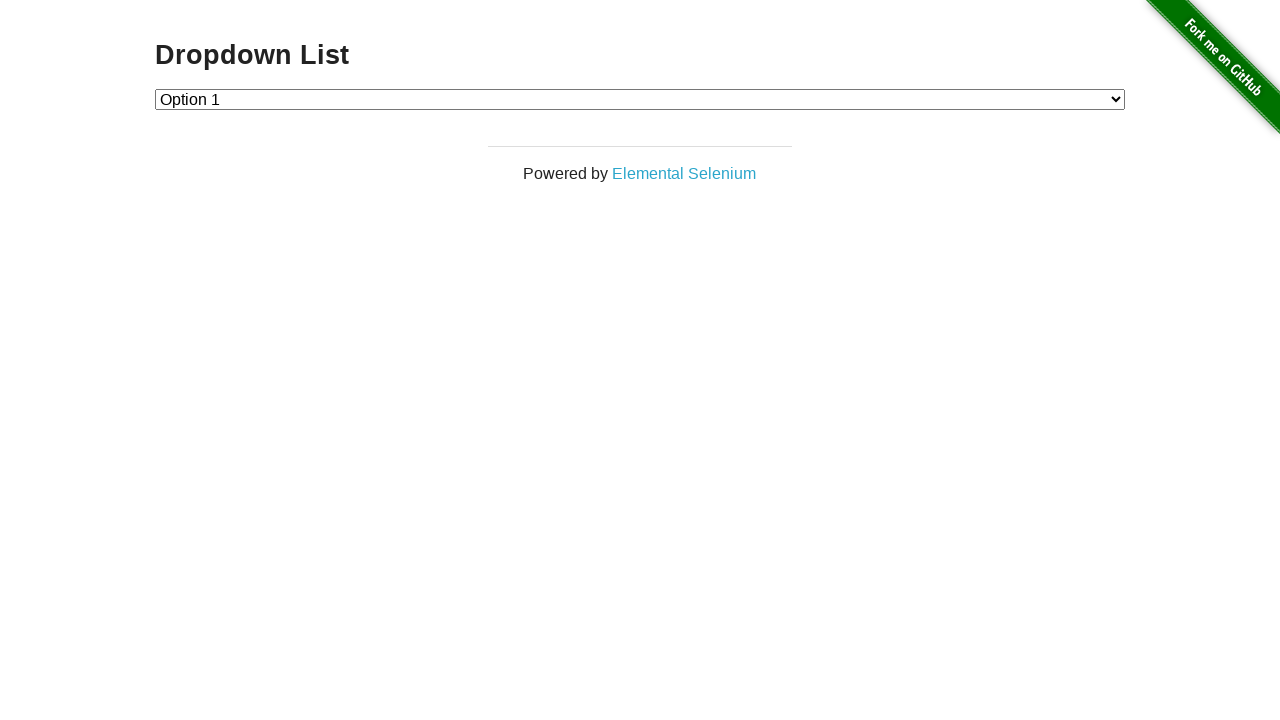

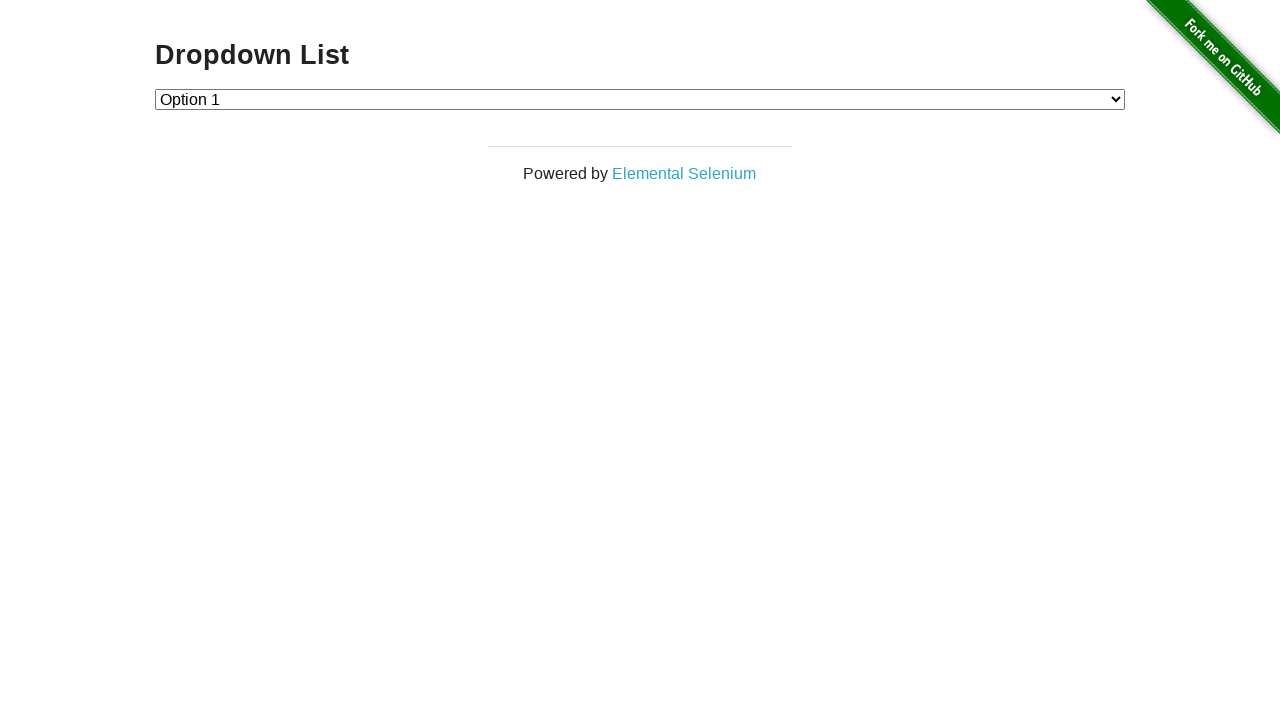